Tests a practice form by filling in various fields including email, password, checkboxes, radio buttons, and dropdowns, then submitting the form and verifying success message

Starting URL: https://rahulshettyacademy.com/angularpractice/

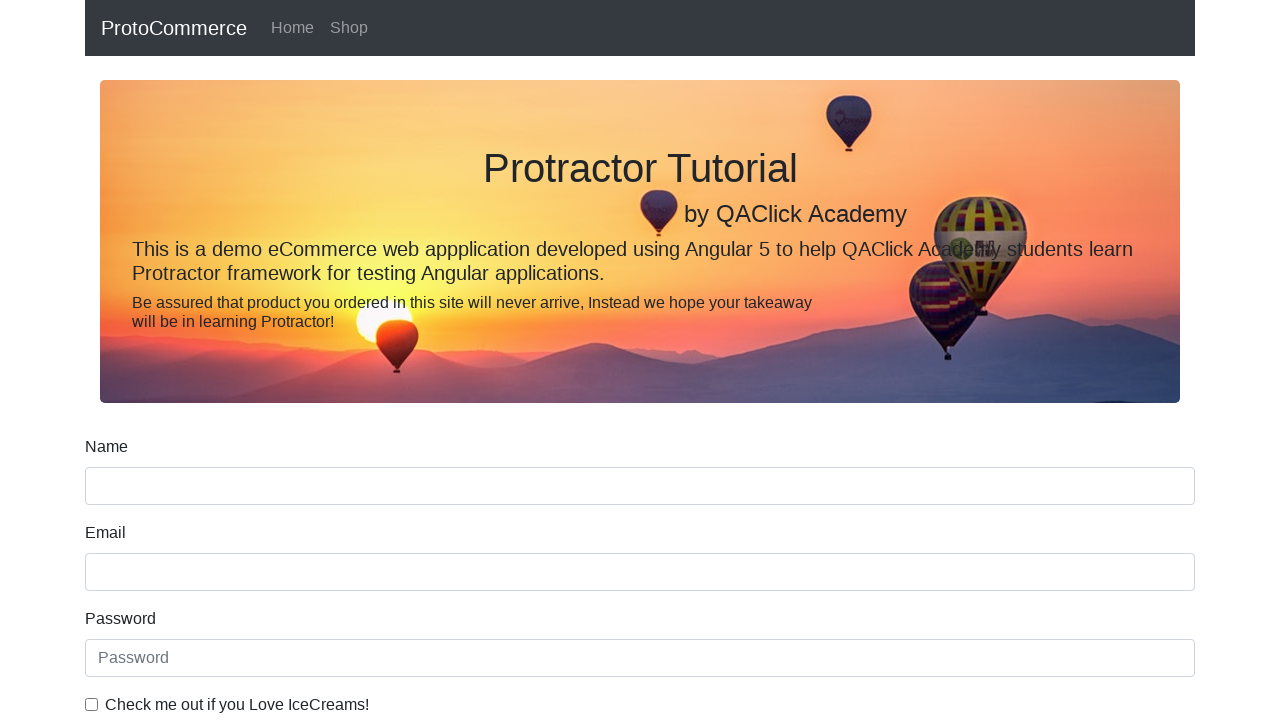

Filled email field with 'hello@gmail.com' on input[name='email']
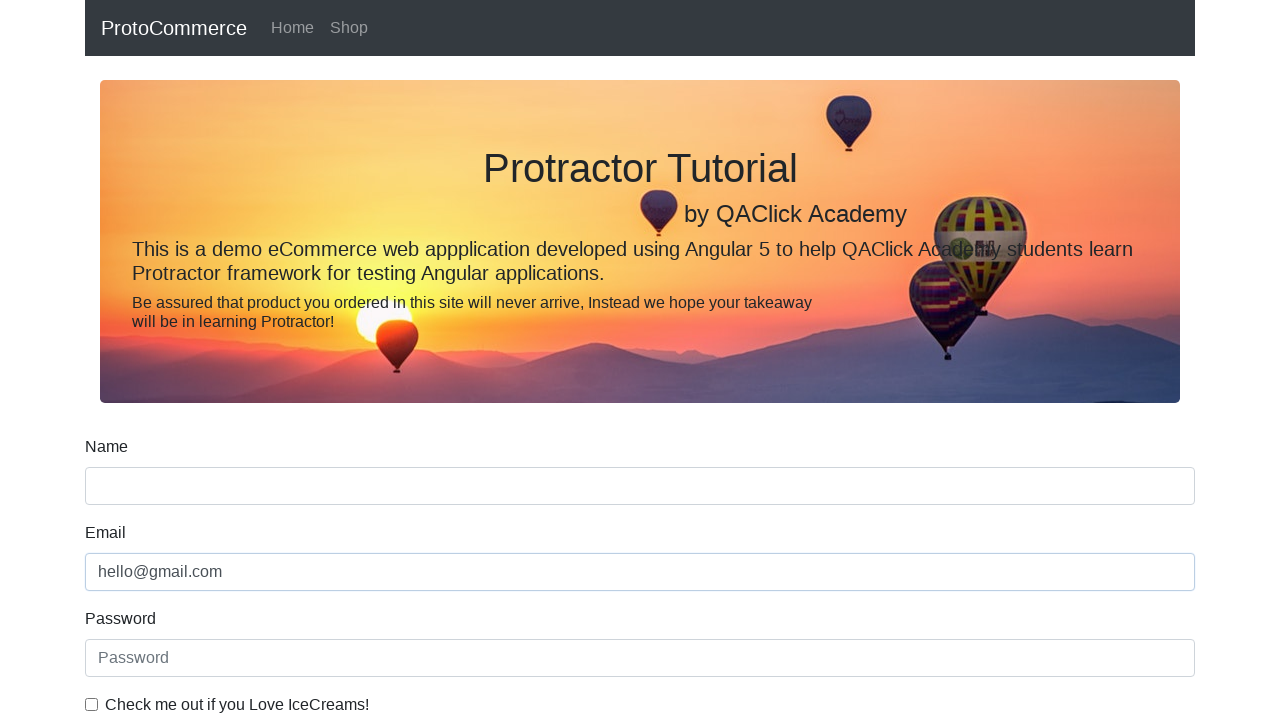

Filled password field with '12345' on #exampleInputPassword1
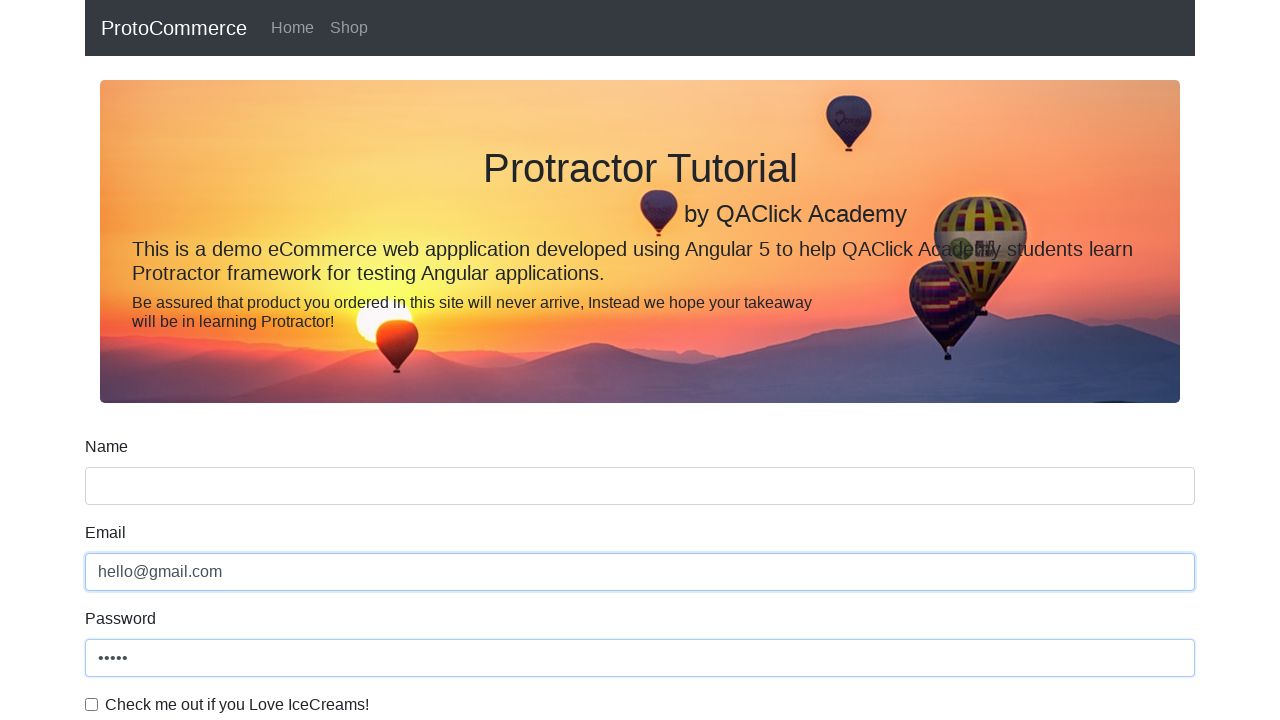

Clicked checkbox to enable agreement at (92, 704) on #exampleCheck1
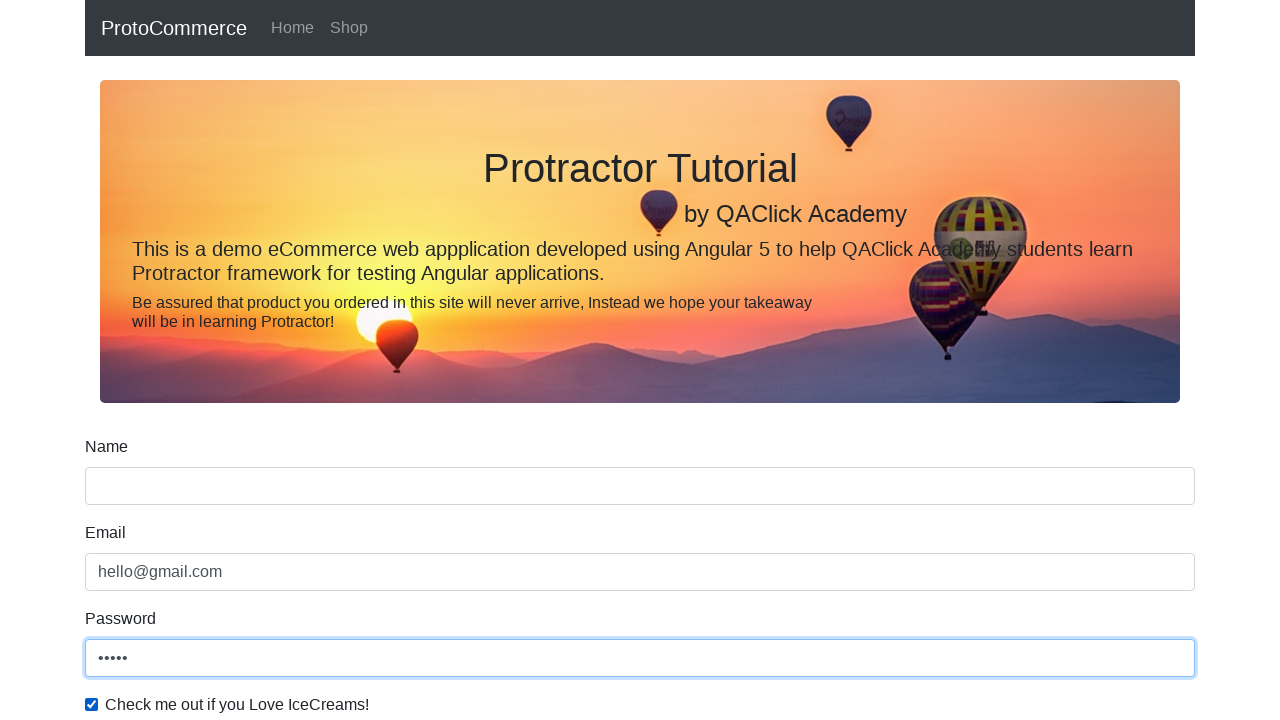

Filled name field with 'Serin' on input[name='name']
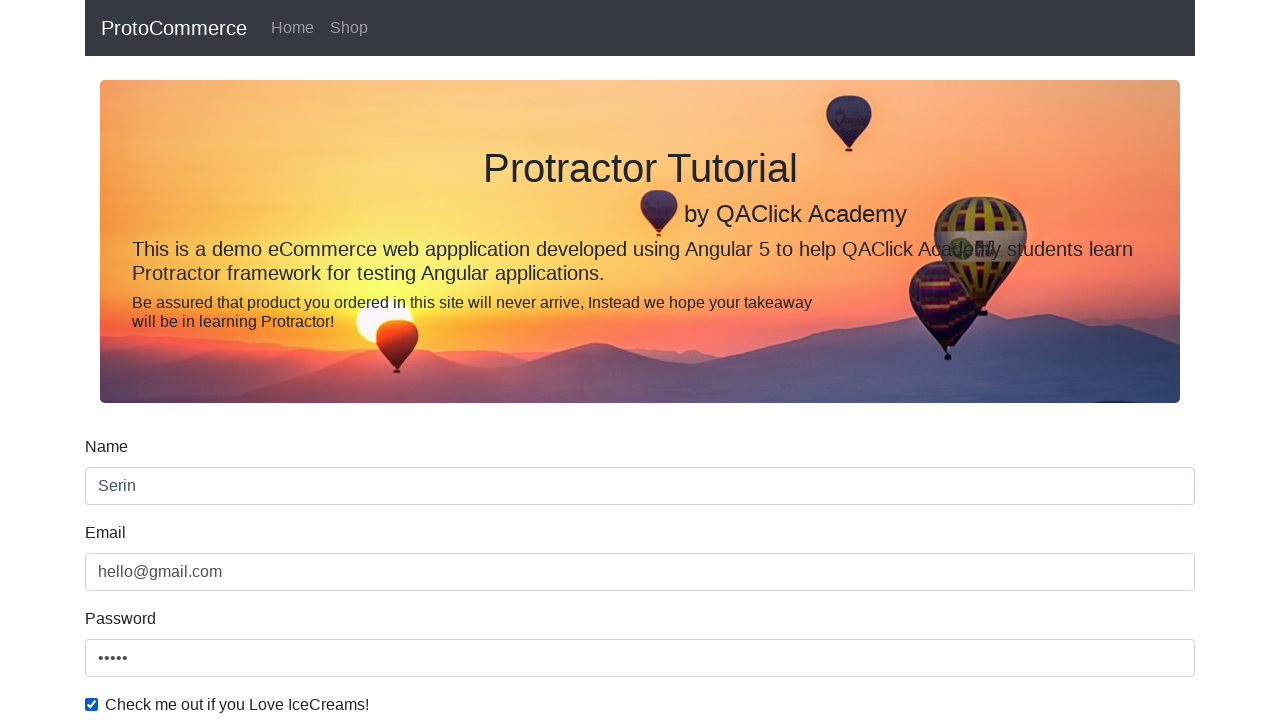

Selected radio button option at (238, 360) on #inlineRadio1
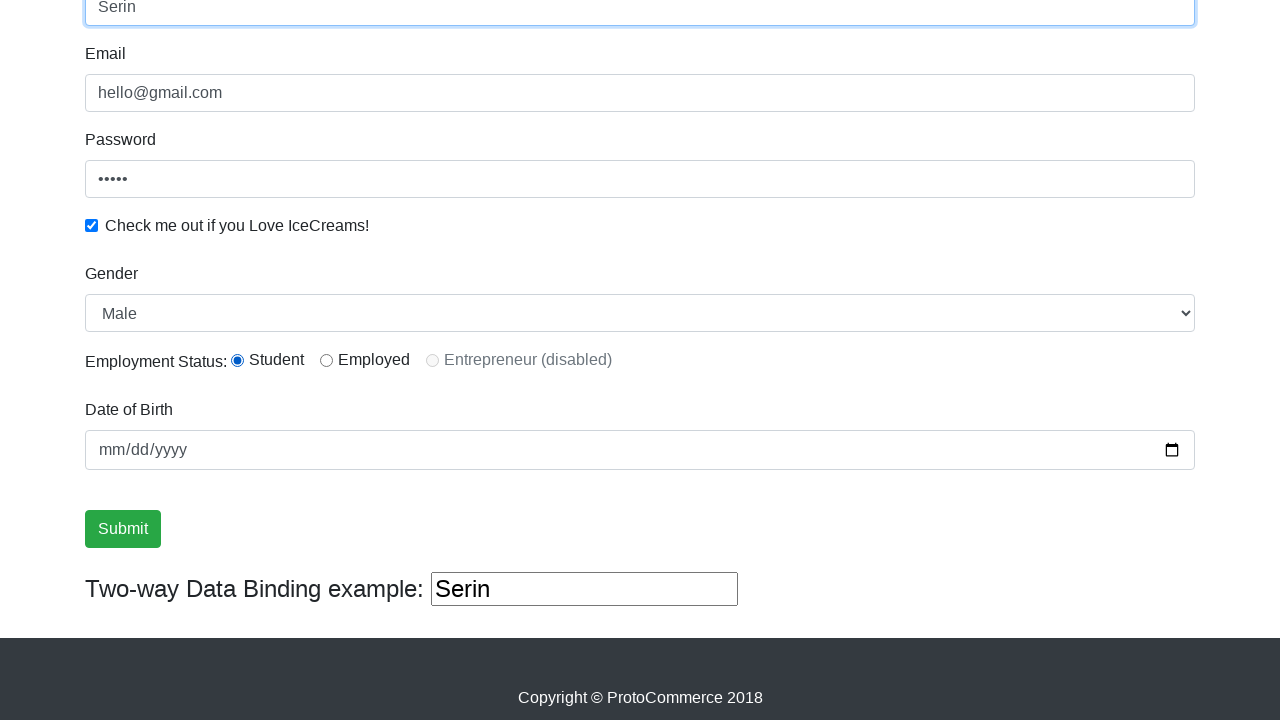

Selected dropdown option at index 0 on #exampleFormControlSelect1
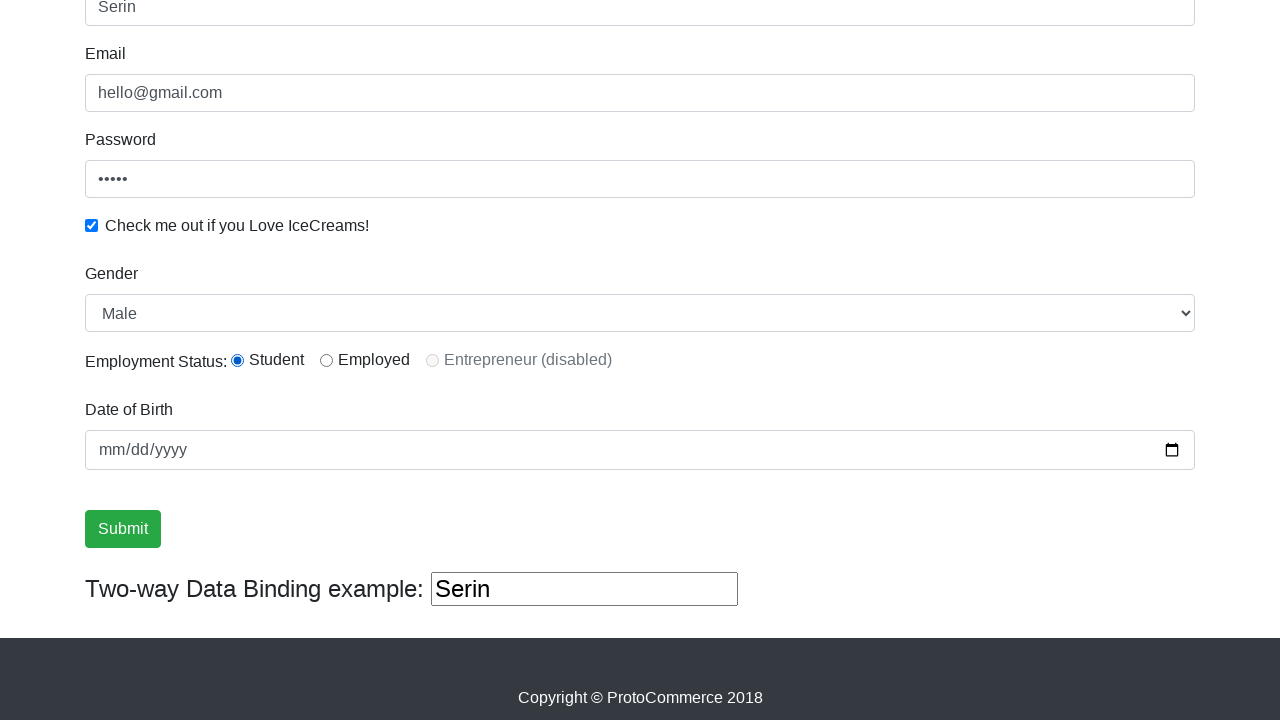

Clicked submit button to submit form at (123, 529) on xpath=//input[@type='submit']
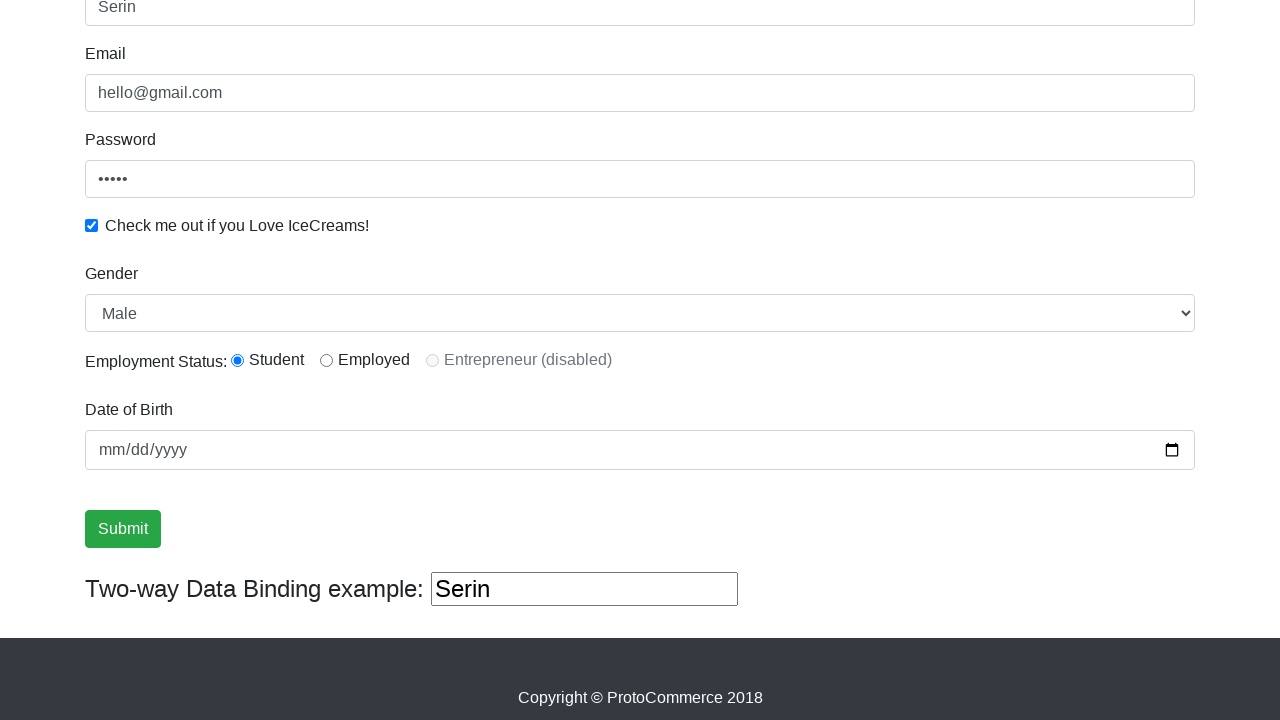

Success alert message appeared
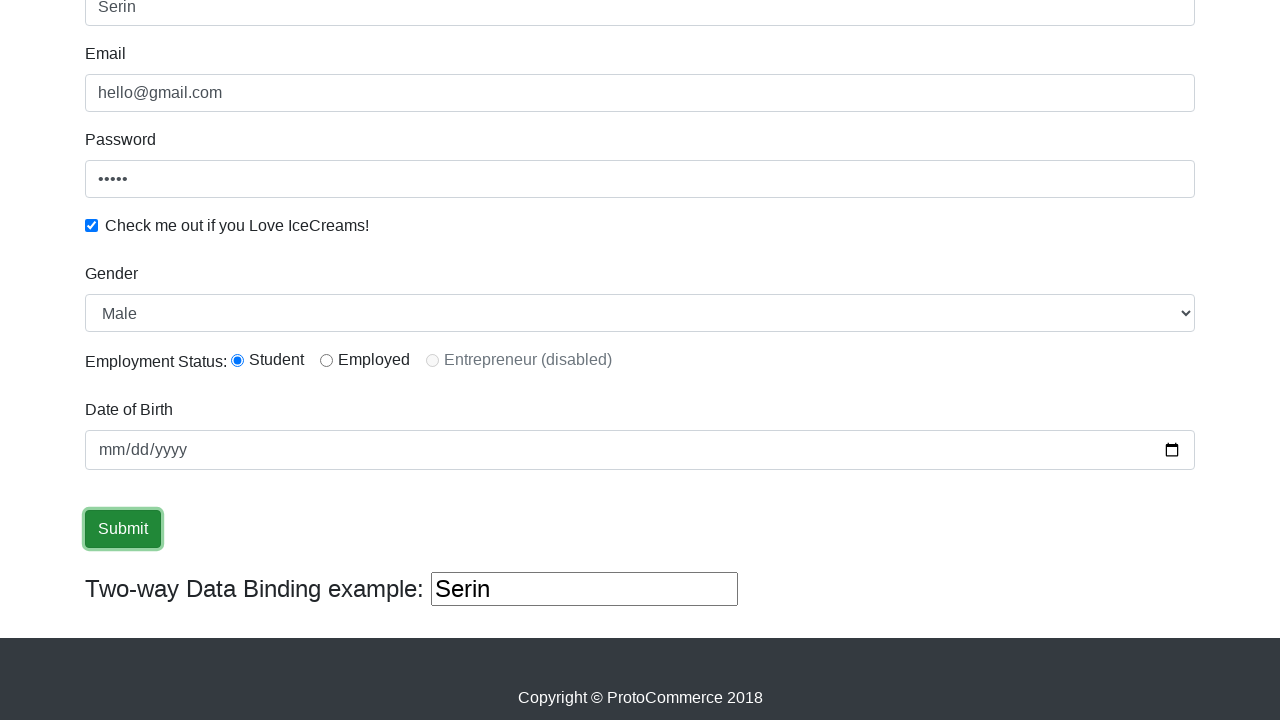

Retrieved success message: '
                    ×
                    Success! The Form has been submitted successfully!.
                  '
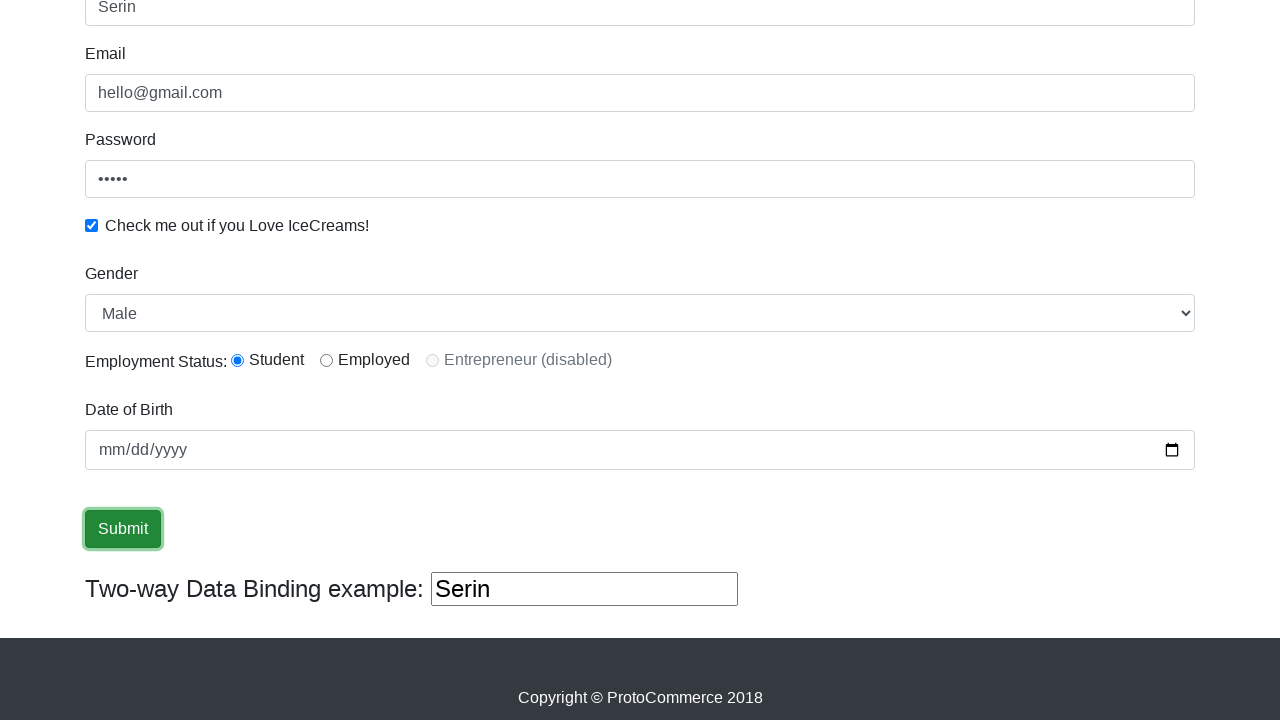

Verified success message contains 'Success'
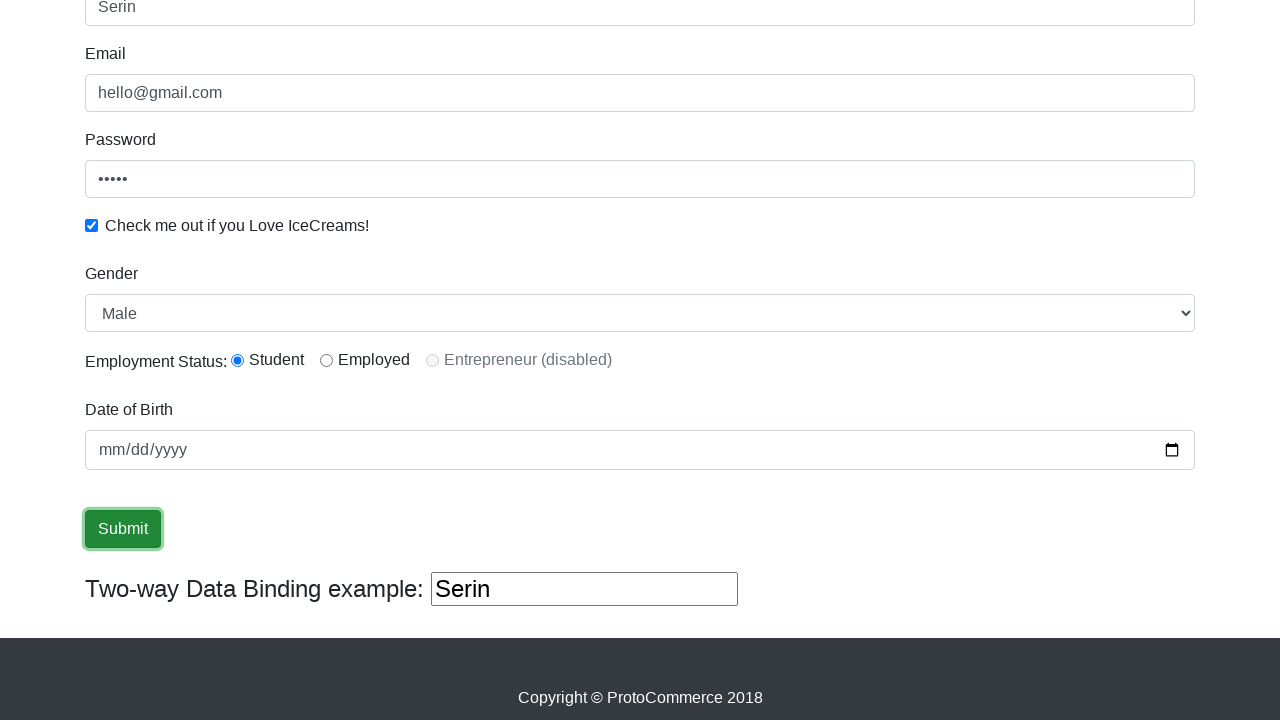

Filled third text input field with 'hello' on (//input[@type='text'])[3]
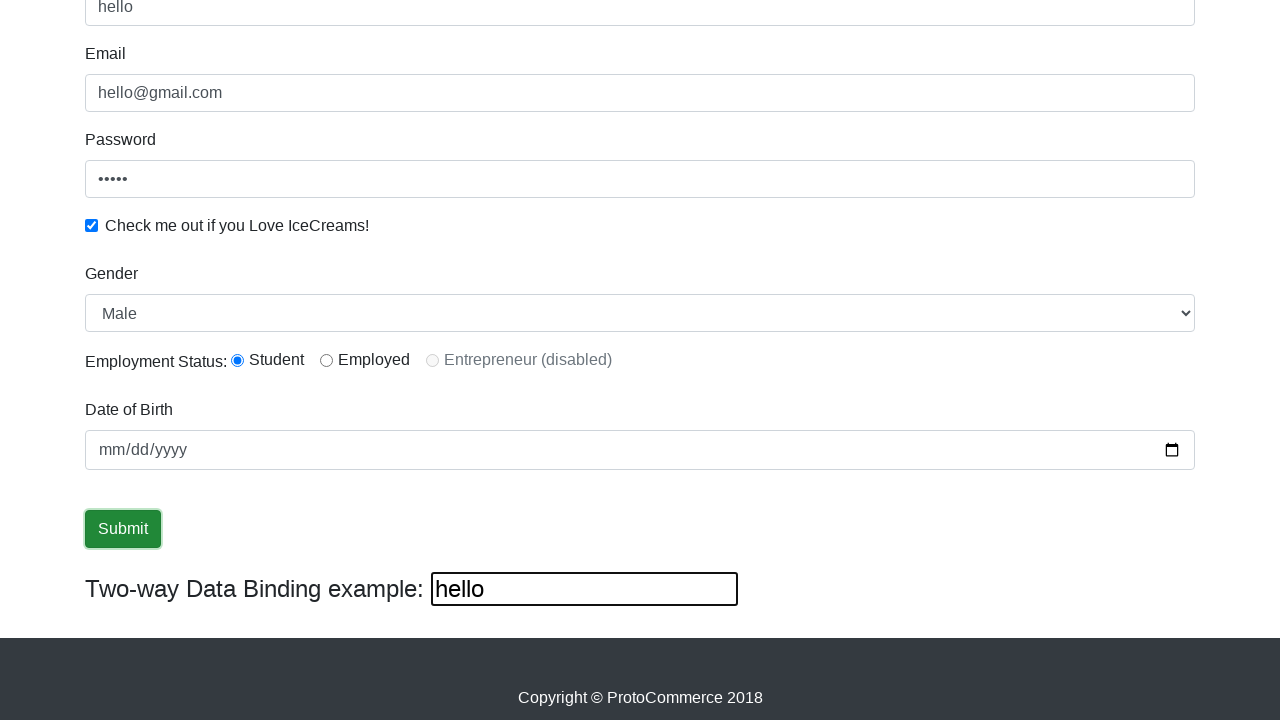

Cleared third text input field on (//input[@type='text'])[3]
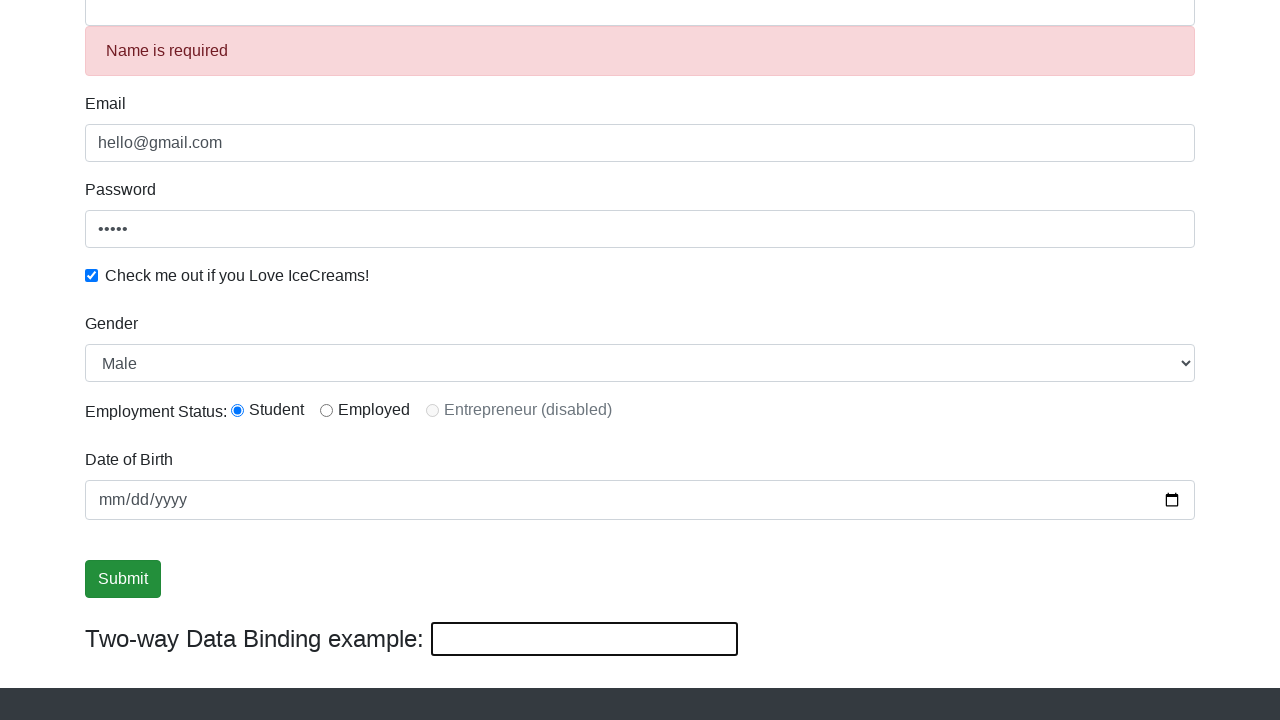

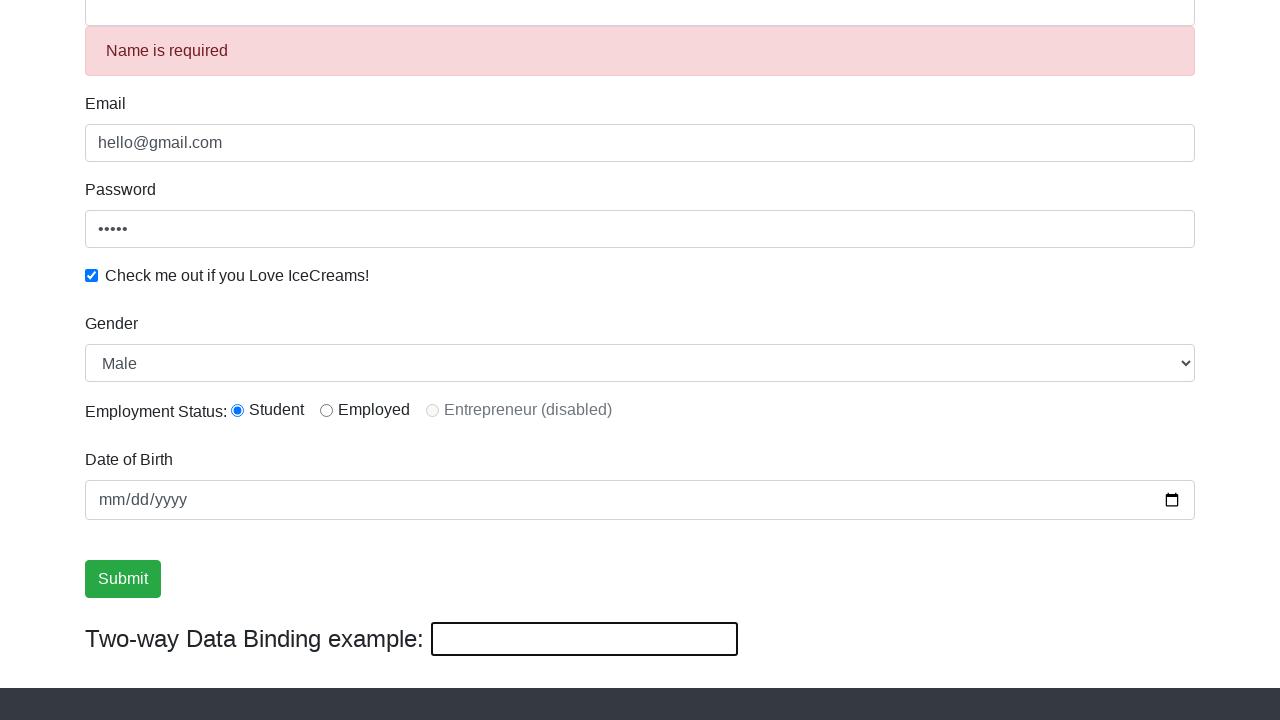